Tests that browser back button works correctly with filter navigation

Starting URL: https://demo.playwright.dev/todomvc

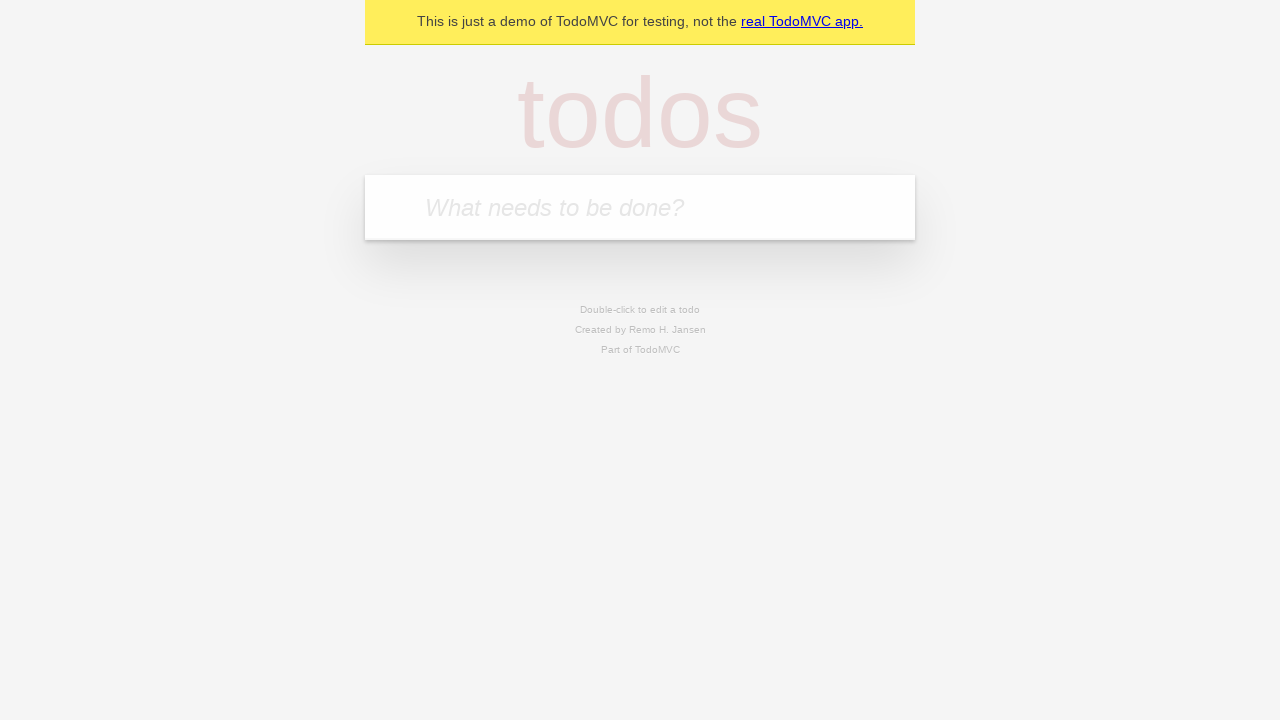

Filled todo input with 'buy some cheese' on internal:attr=[placeholder="What needs to be done?"i]
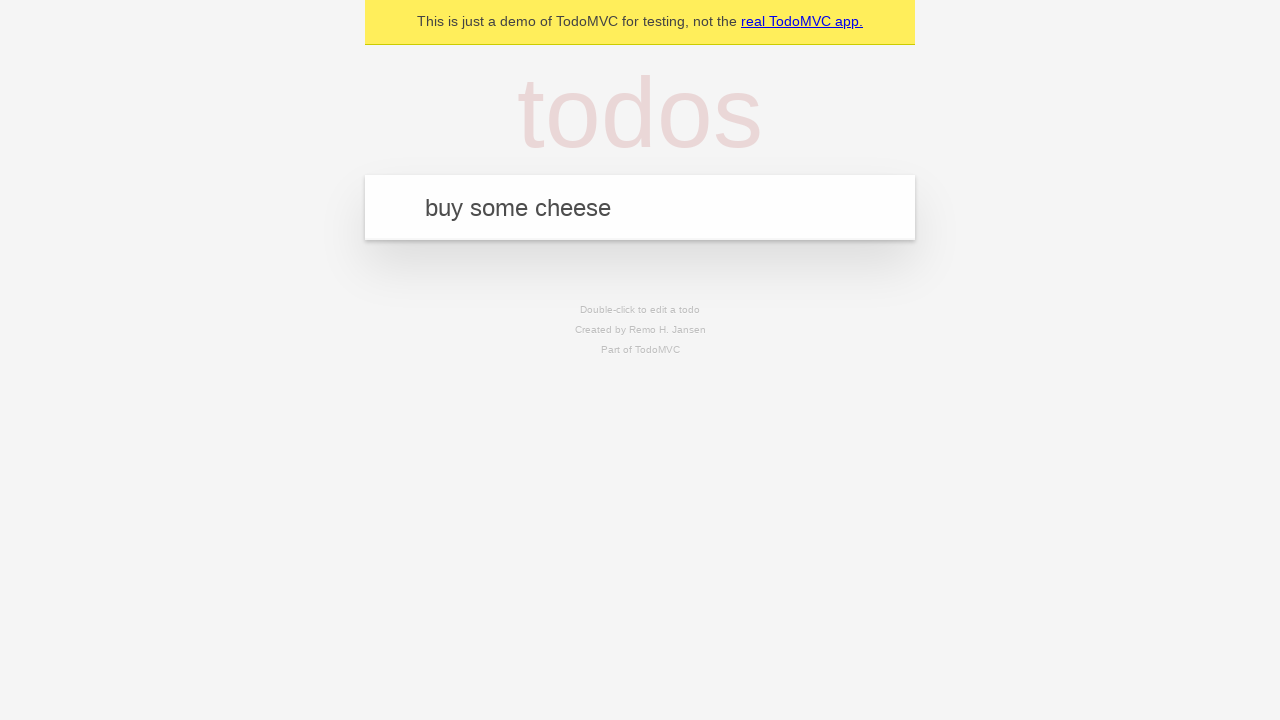

Pressed Enter to create todo 'buy some cheese' on internal:attr=[placeholder="What needs to be done?"i]
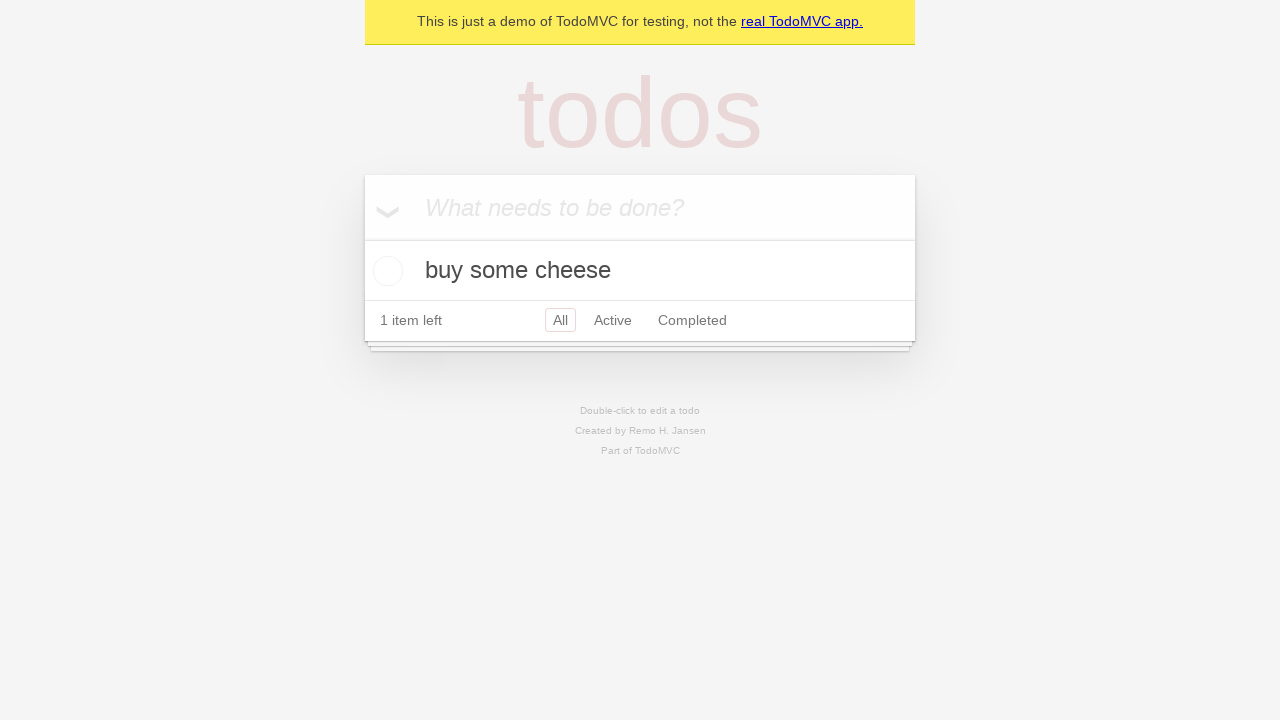

Filled todo input with 'feed the cat' on internal:attr=[placeholder="What needs to be done?"i]
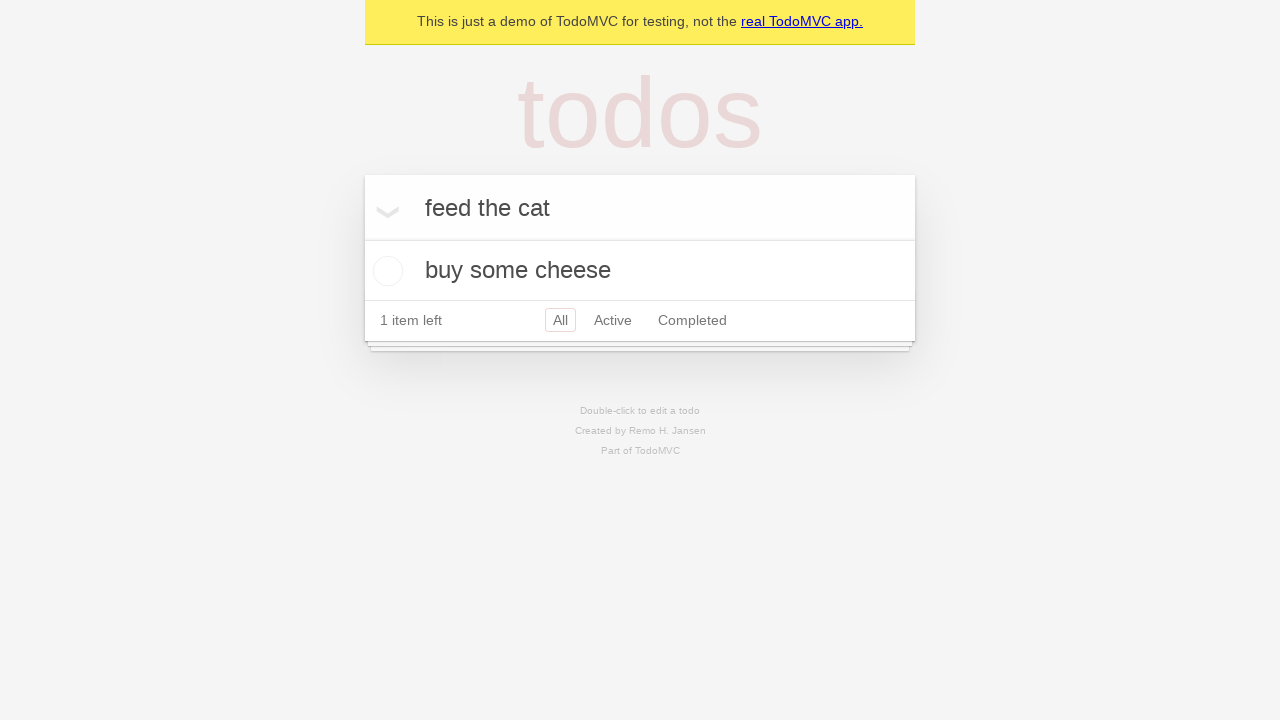

Pressed Enter to create todo 'feed the cat' on internal:attr=[placeholder="What needs to be done?"i]
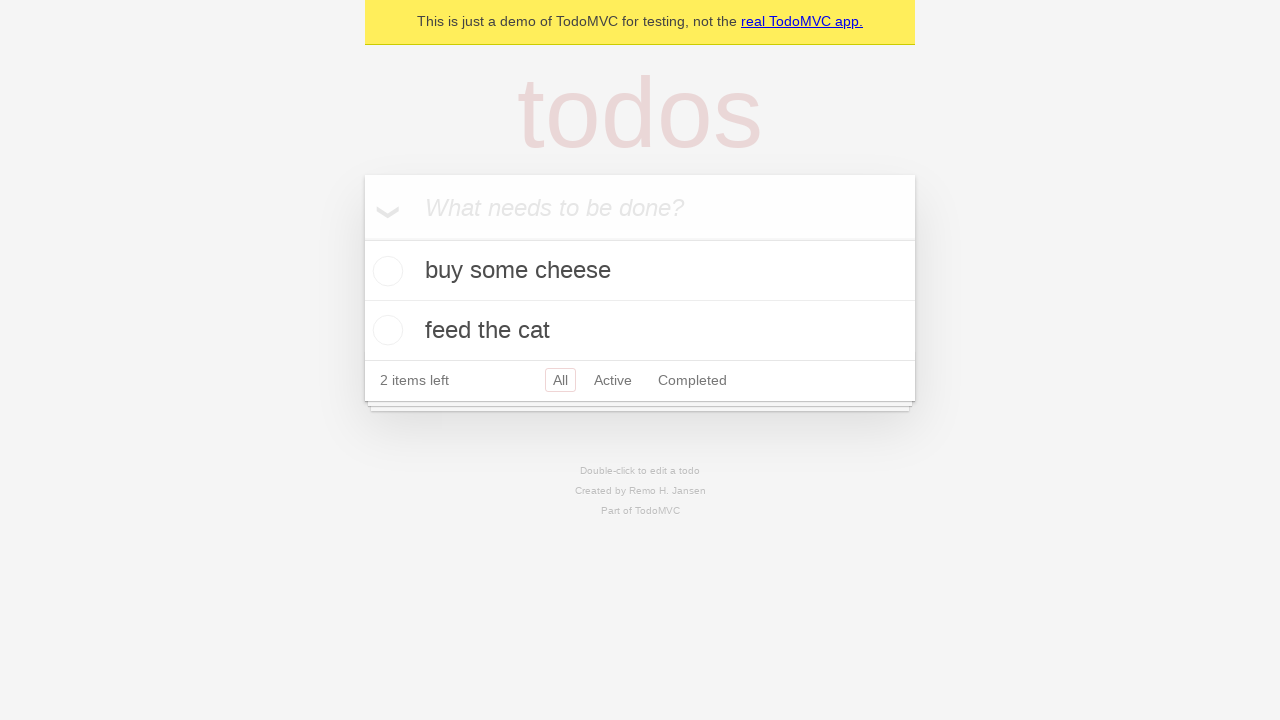

Filled todo input with 'book a doctors appointment' on internal:attr=[placeholder="What needs to be done?"i]
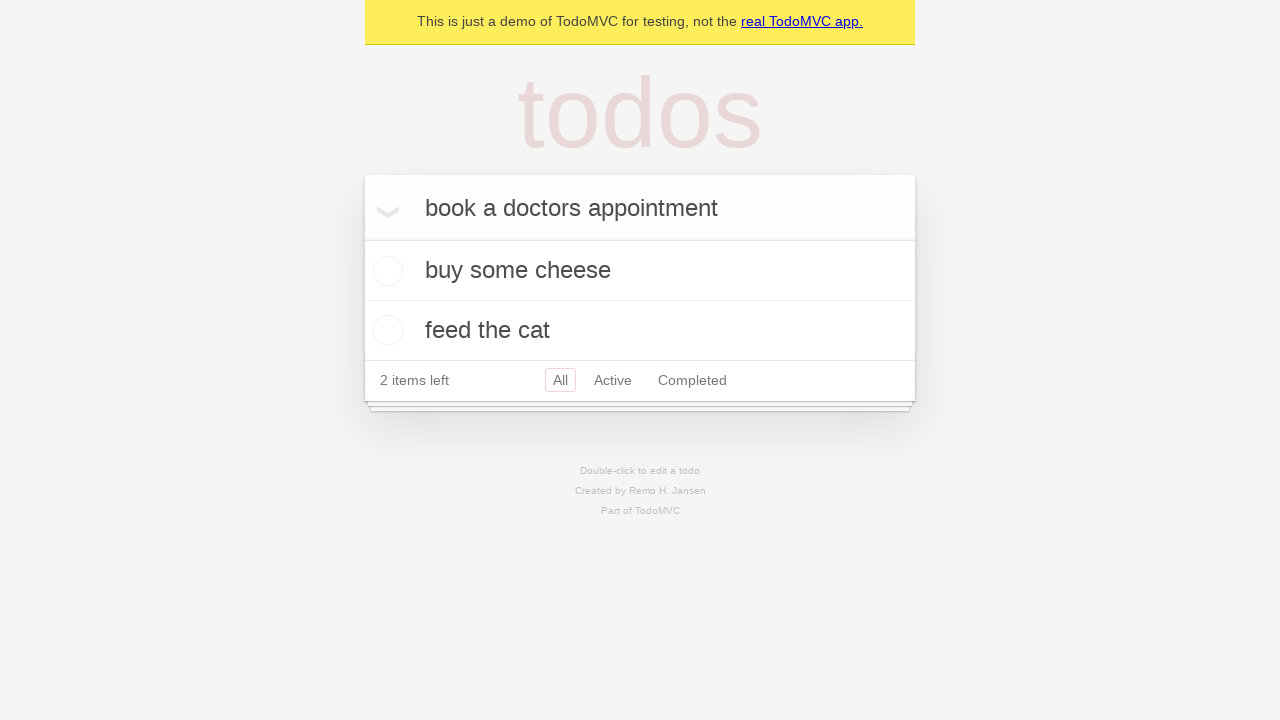

Pressed Enter to create todo 'book a doctors appointment' on internal:attr=[placeholder="What needs to be done?"i]
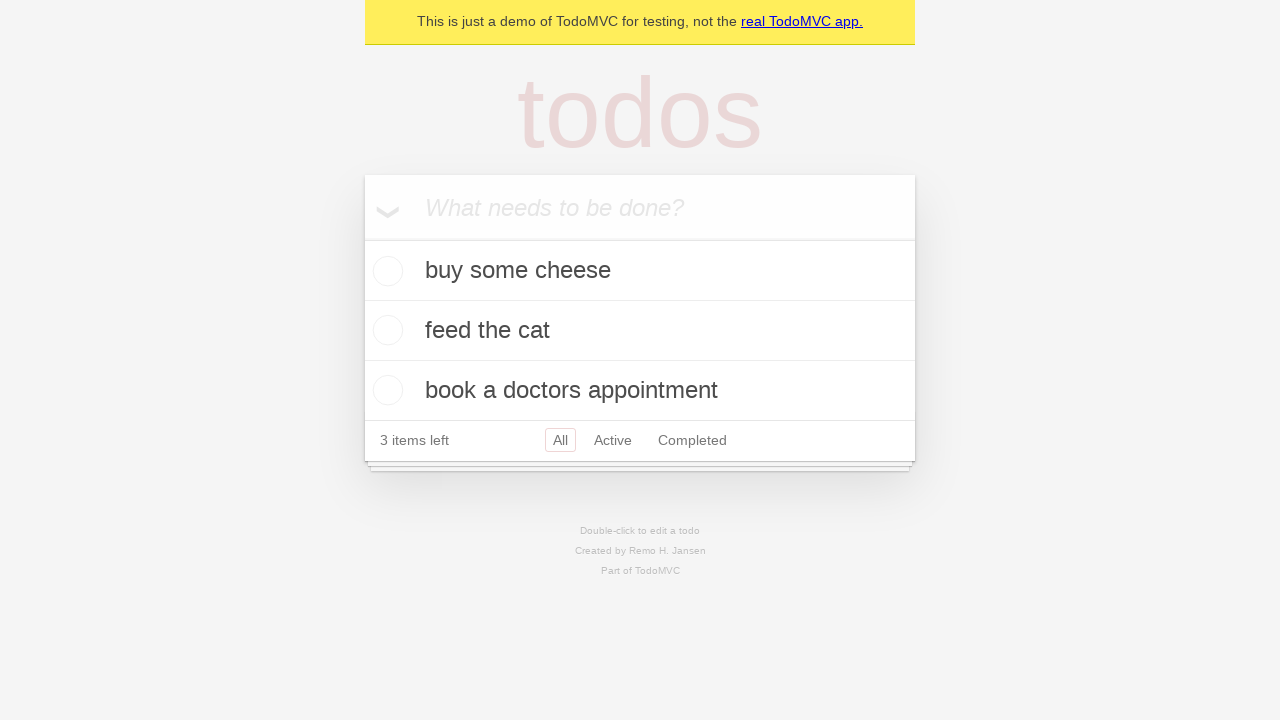

Checked the second todo item at (385, 330) on internal:testid=[data-testid="todo-item"s] >> nth=1 >> internal:role=checkbox
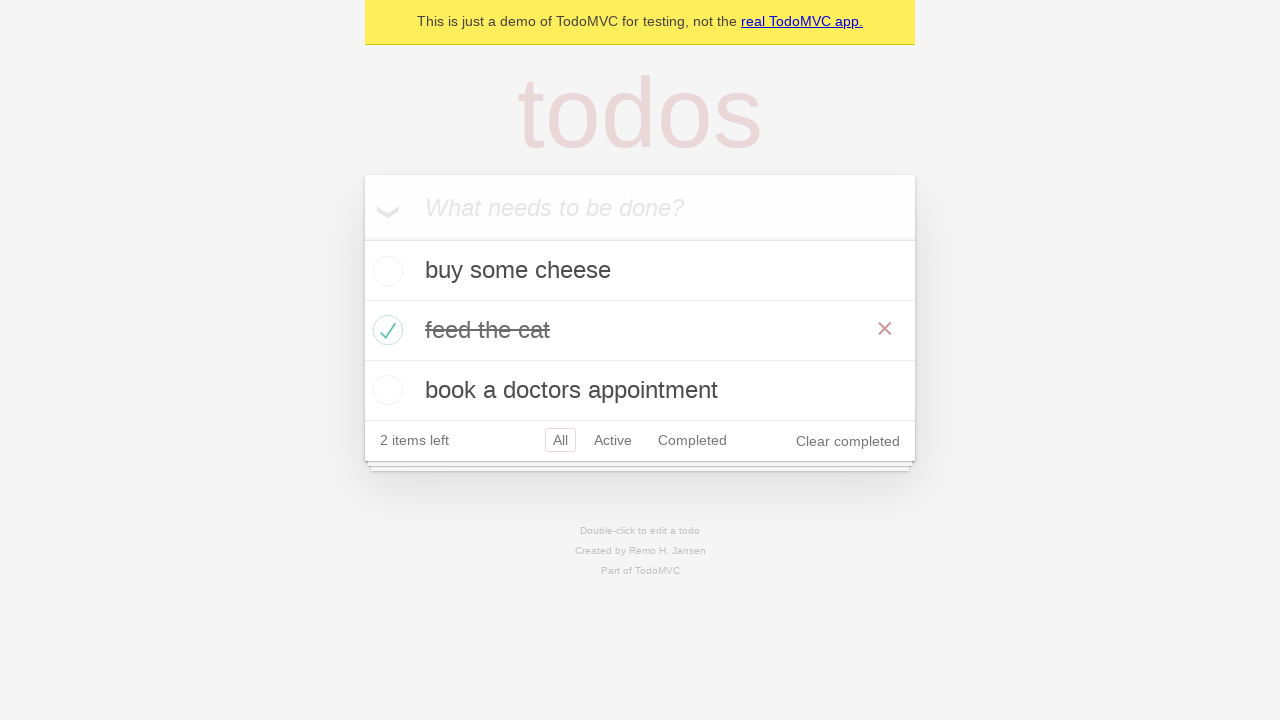

Clicked 'All' filter link at (560, 440) on internal:role=link[name="All"i]
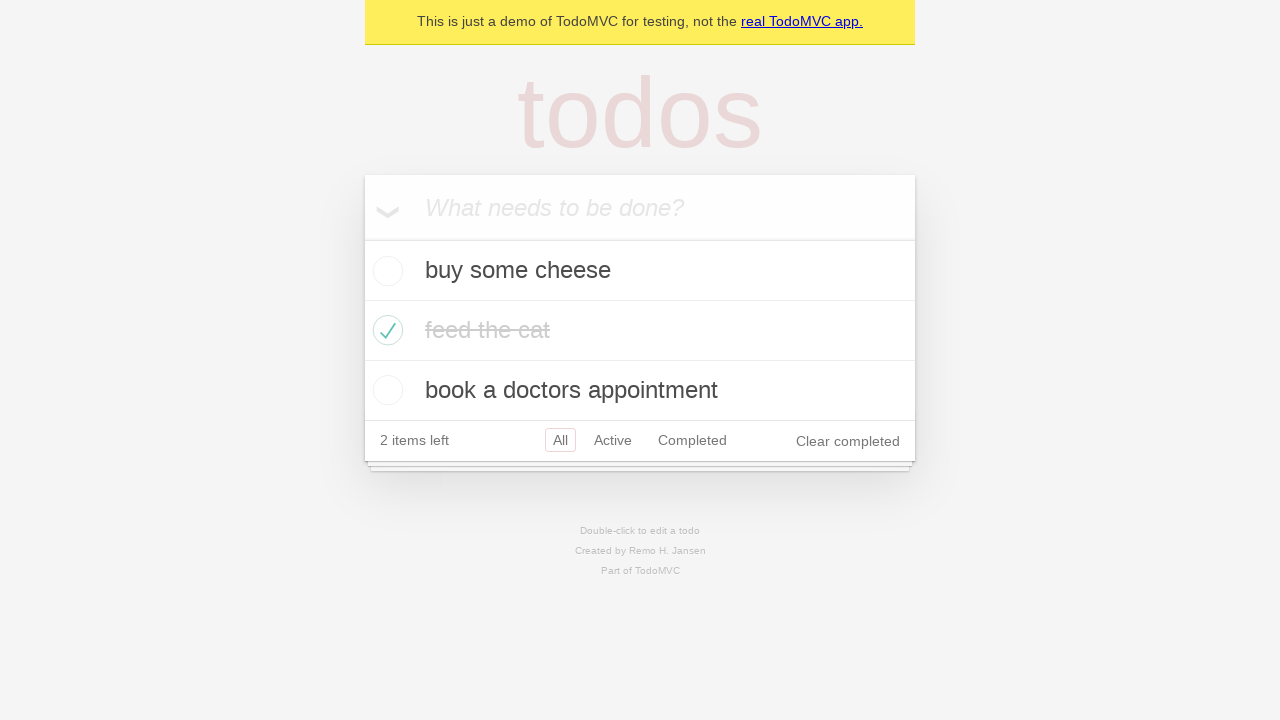

Clicked 'Active' filter link at (613, 440) on internal:role=link[name="Active"i]
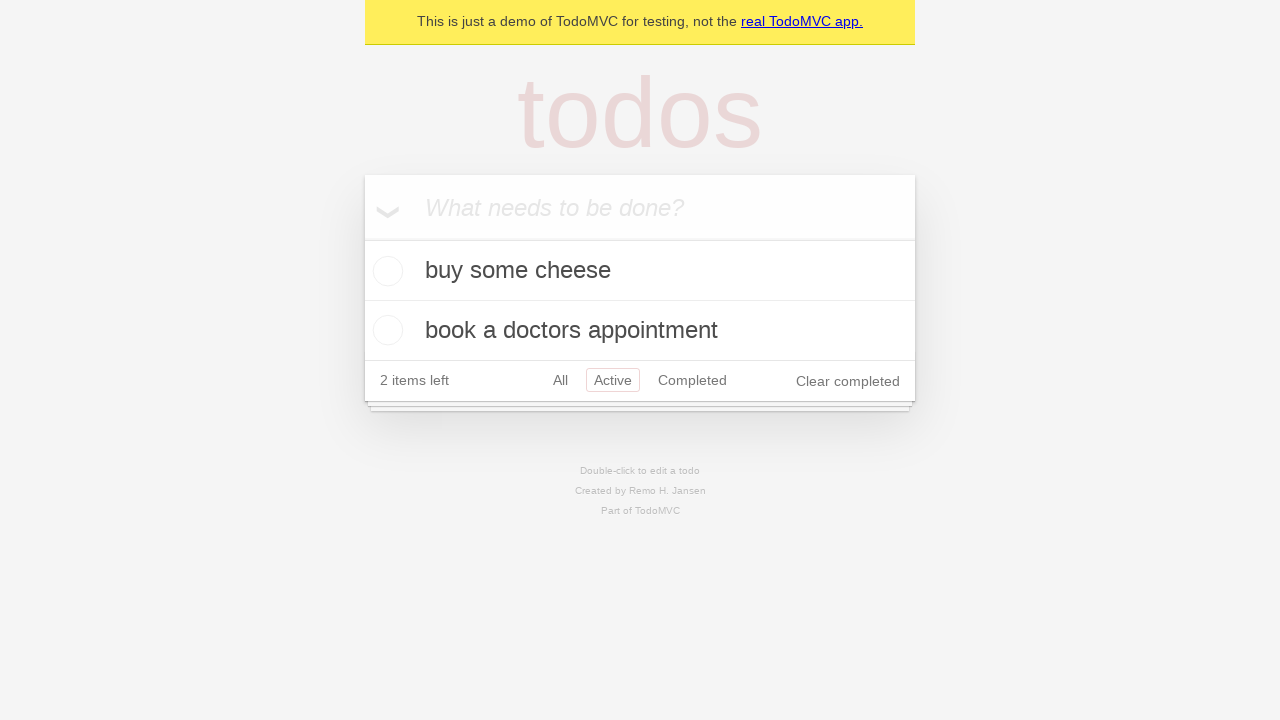

Clicked 'Completed' filter link at (692, 380) on internal:role=link[name="Completed"i]
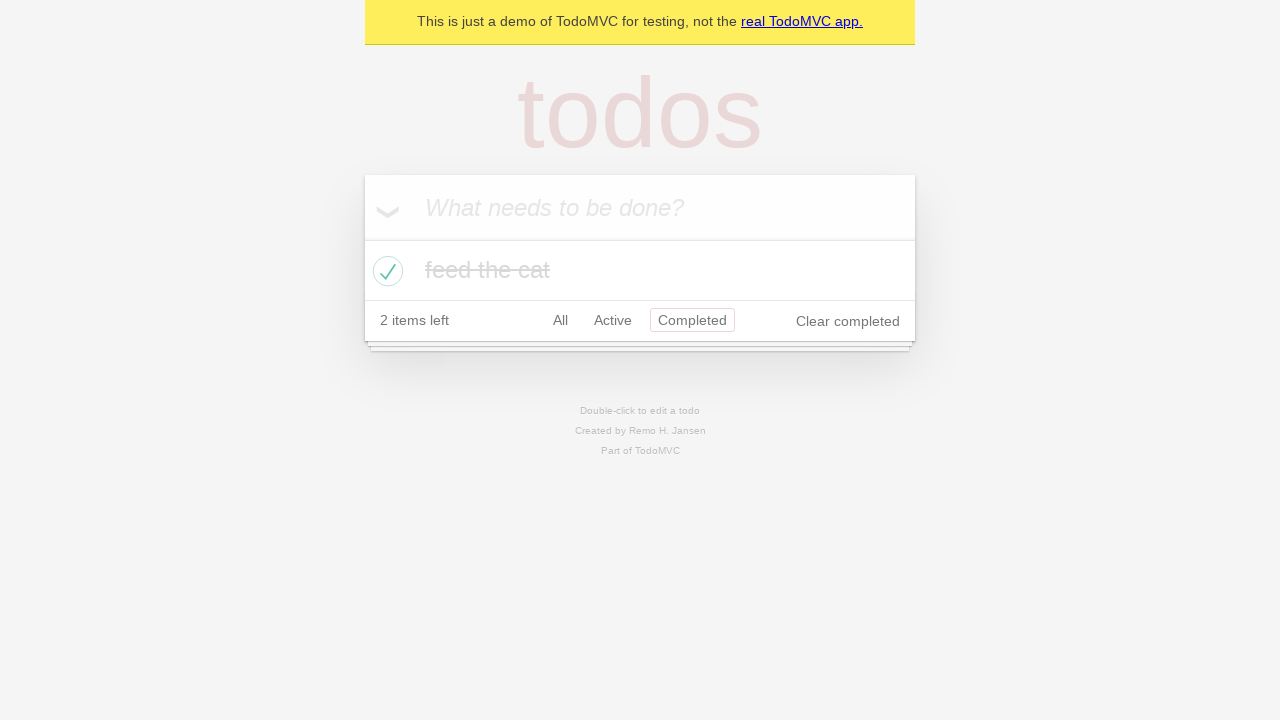

Navigated back from 'Completed' filter to 'Active' filter
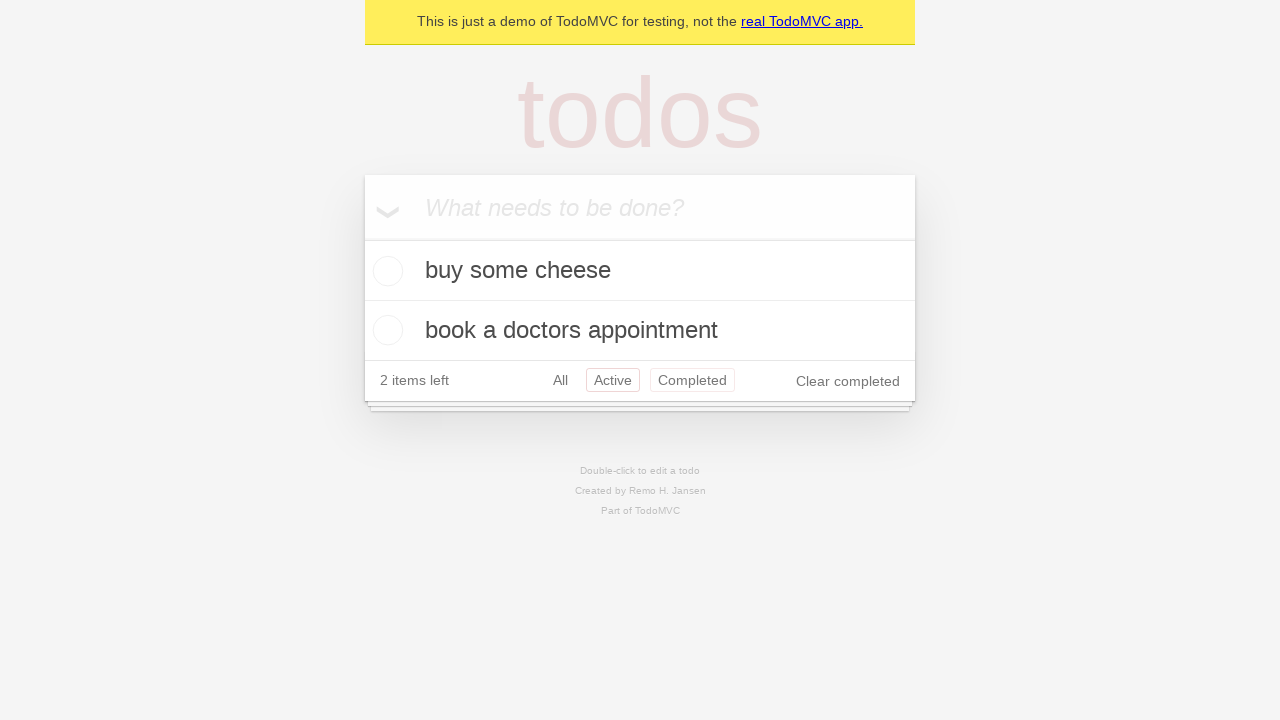

Navigated back from 'Active' filter to 'All' filter
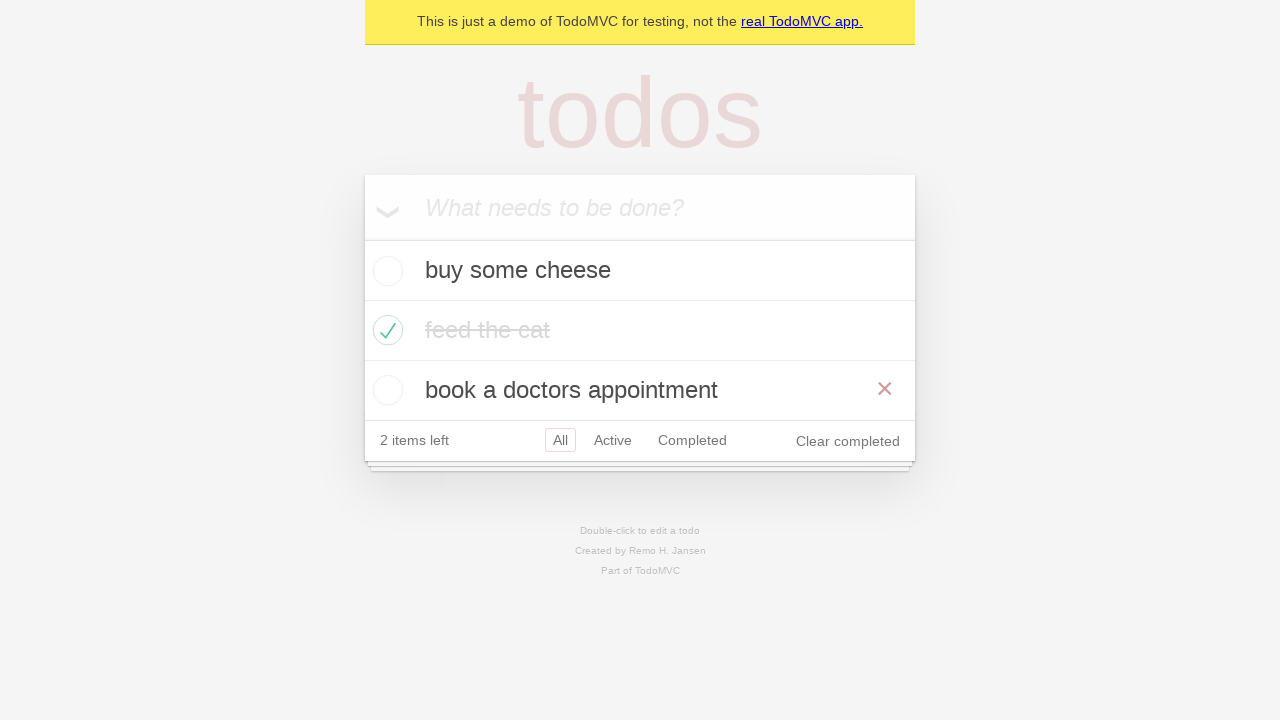

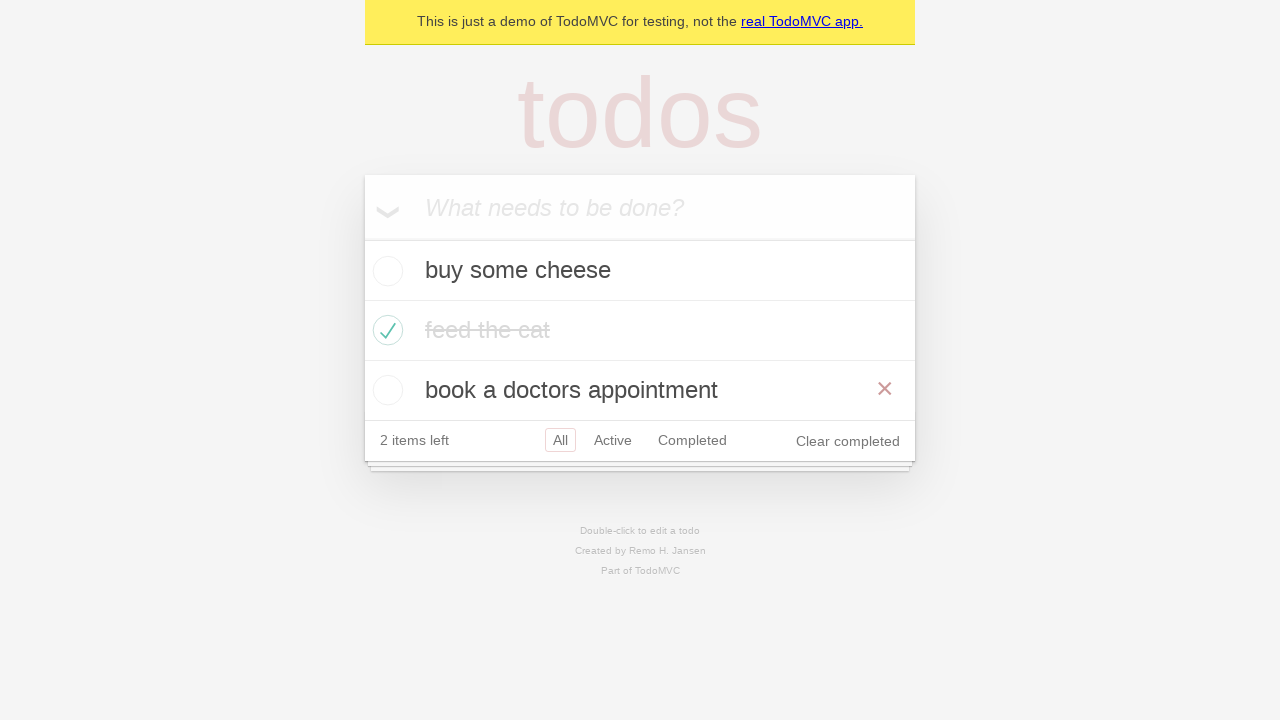